Tests static dropdown selection functionality by selecting currency options using different methods (by index, by visible text, and by value)

Starting URL: https://rahulshettyacademy.com/dropdownsPractise/

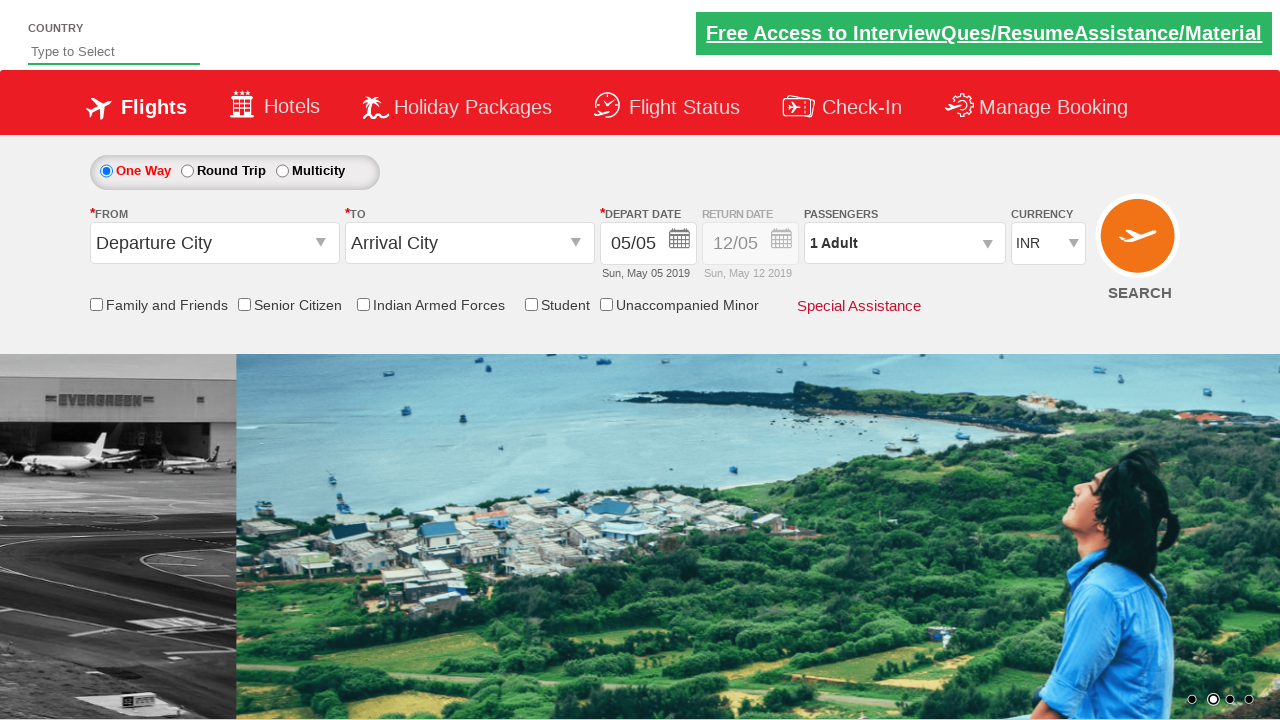

Located currency dropdown element
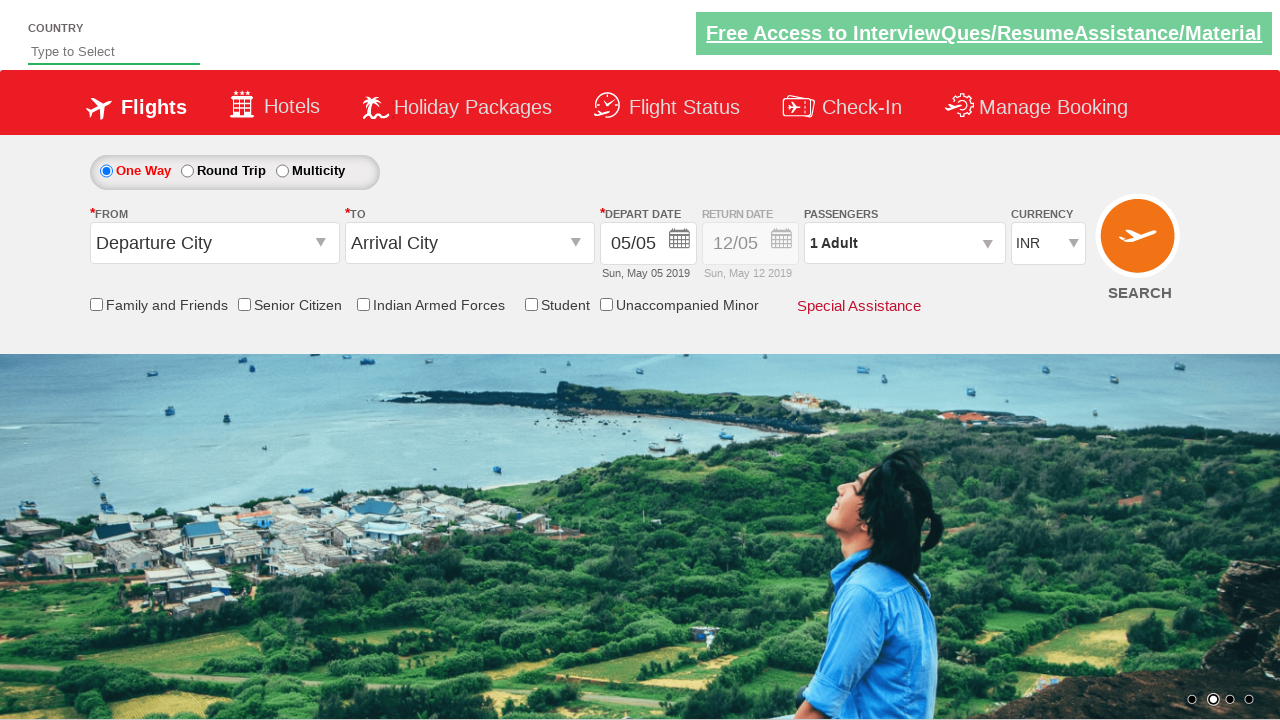

Selected currency by index 2 (3rd option) on #ctl00_mainContent_DropDownListCurrency
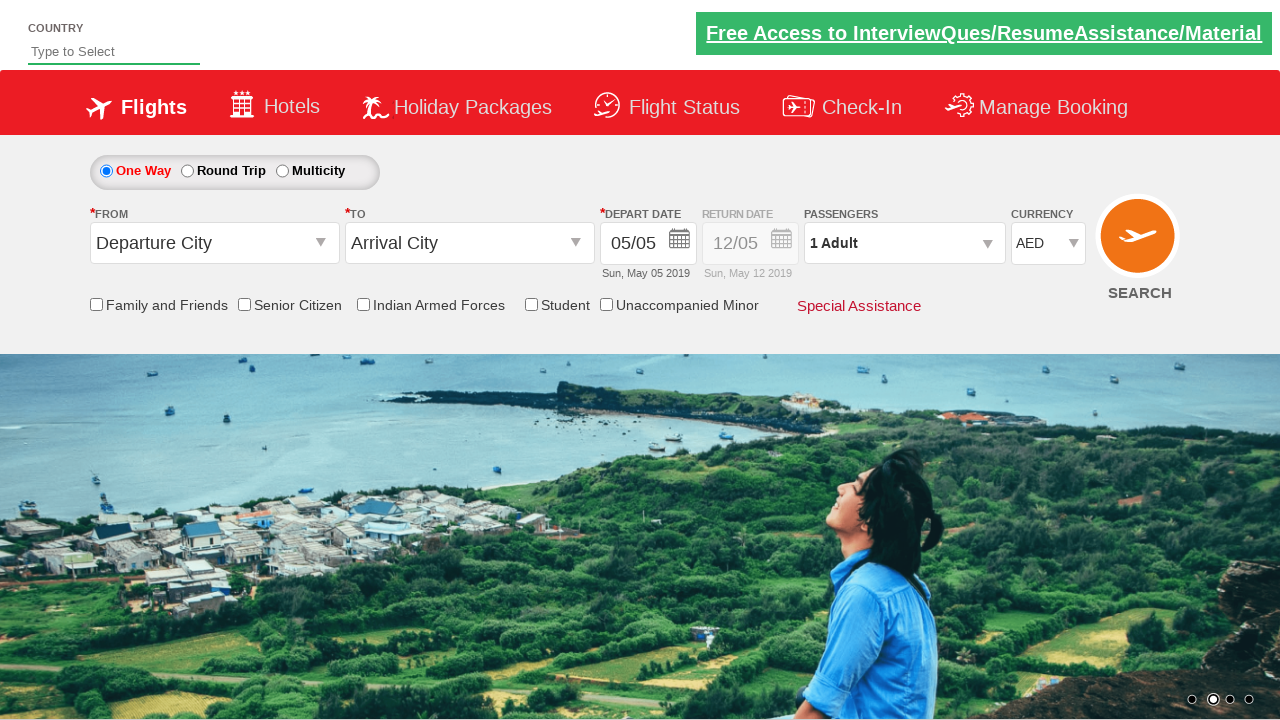

Selected currency by visible text 'INR' on #ctl00_mainContent_DropDownListCurrency
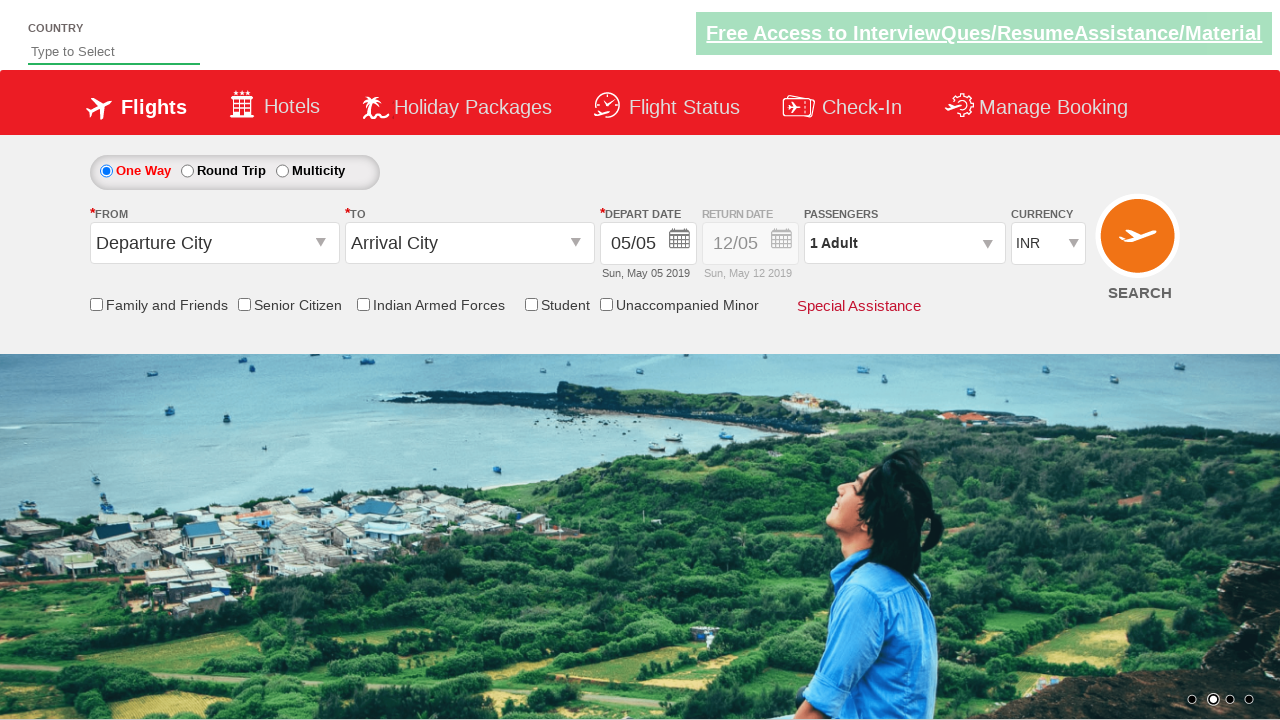

Selected currency by value 'USD' on #ctl00_mainContent_DropDownListCurrency
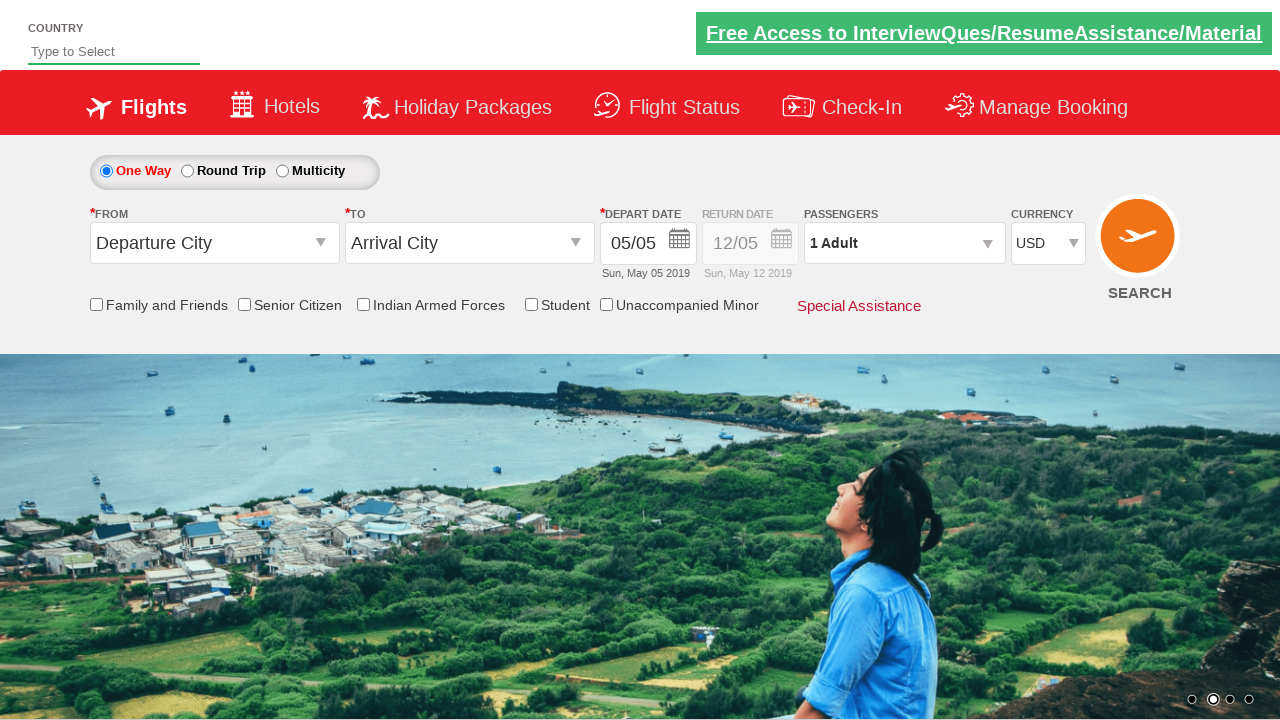

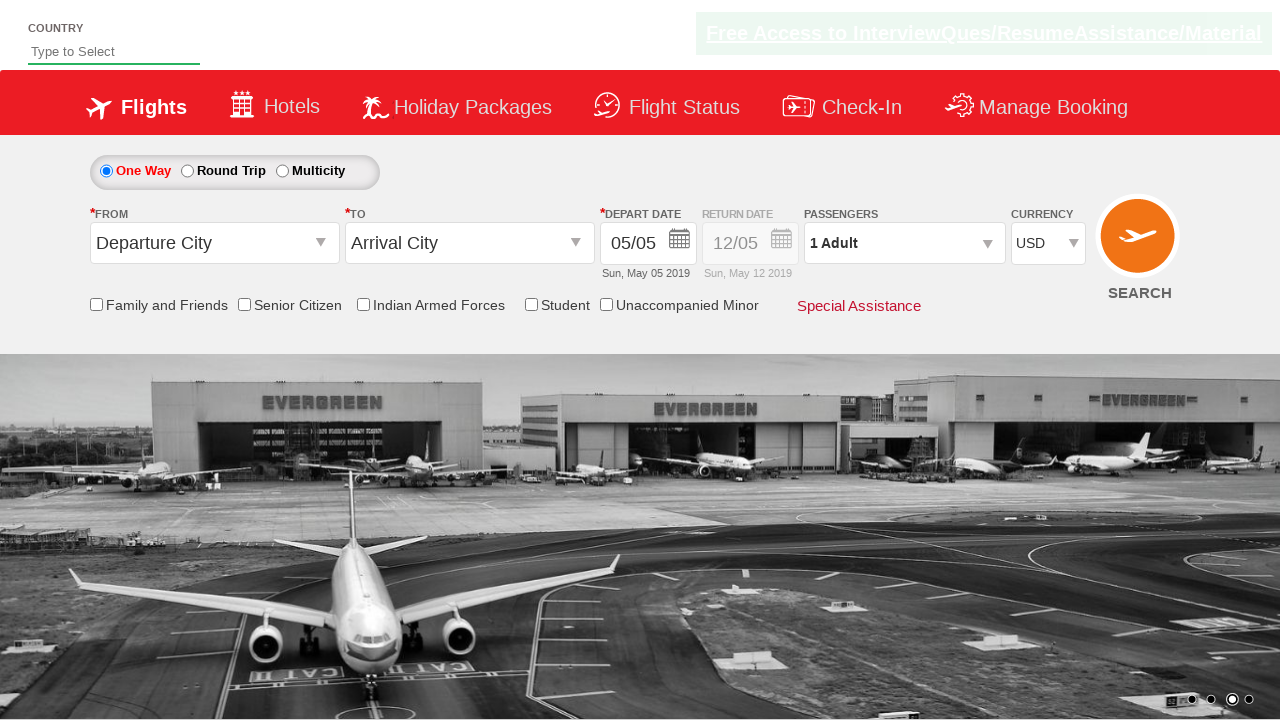